Navigates to Sauce Demo website and clicks the login submit button without entering credentials, likely testing form validation behavior.

Starting URL: https://www.saucedemo.com/

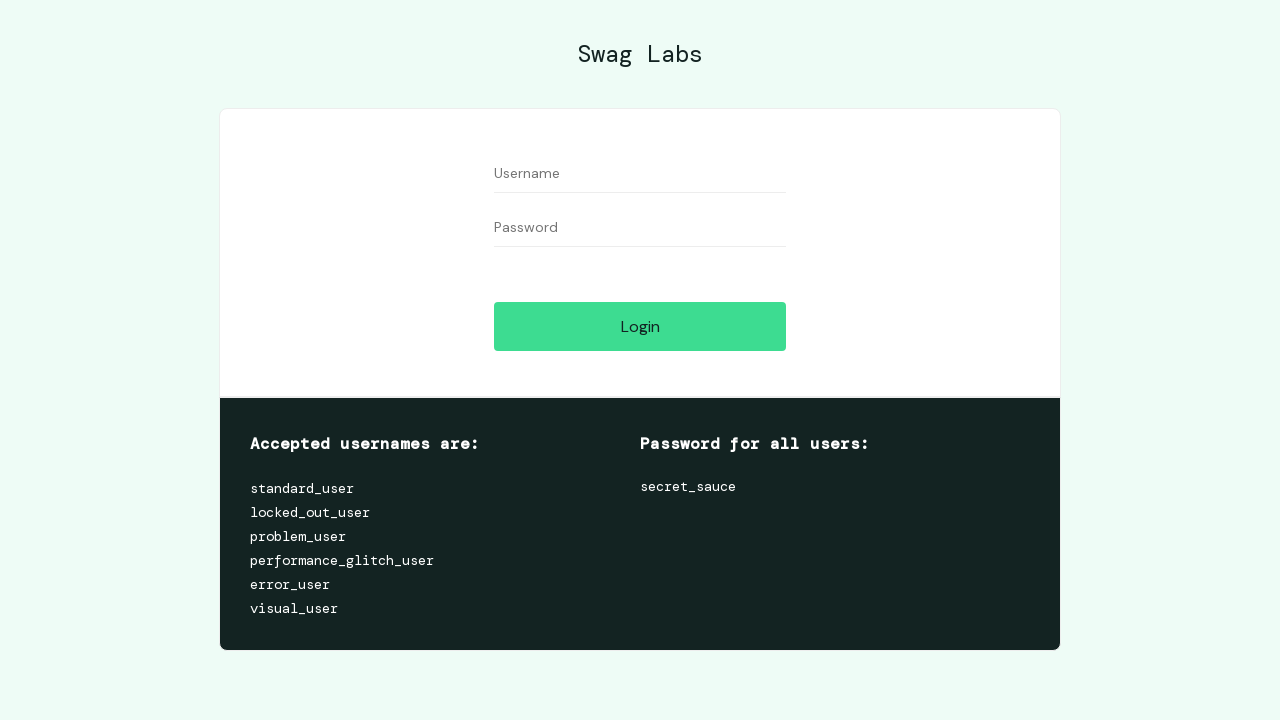

Navigated to Sauce Demo website
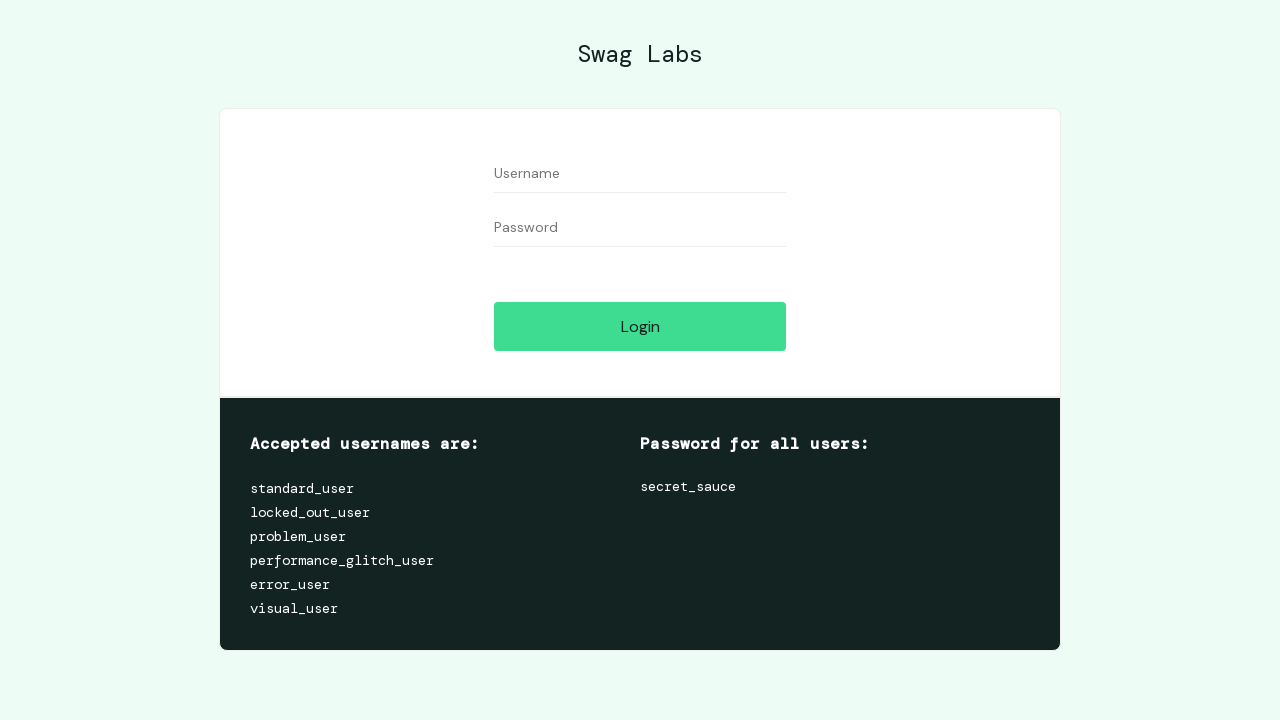

Clicked login submit button without entering credentials to test form validation at (640, 326) on xpath=//*[@class='submit-button btn_action']
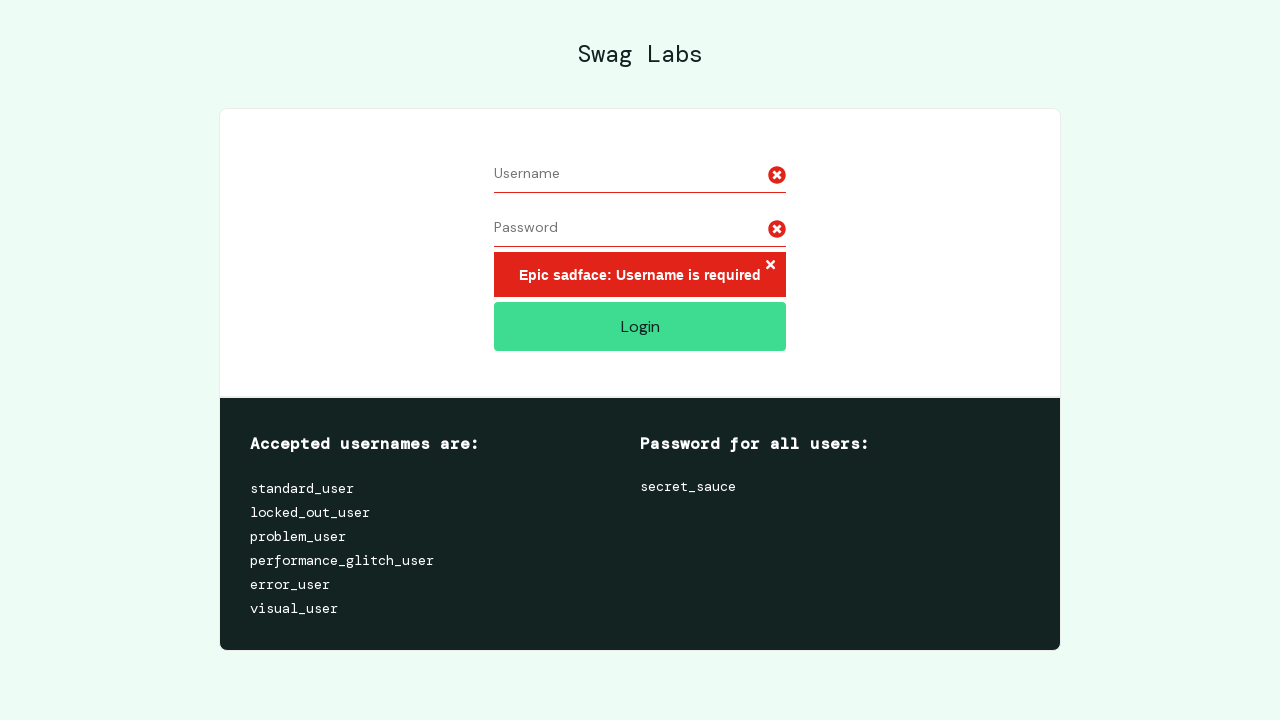

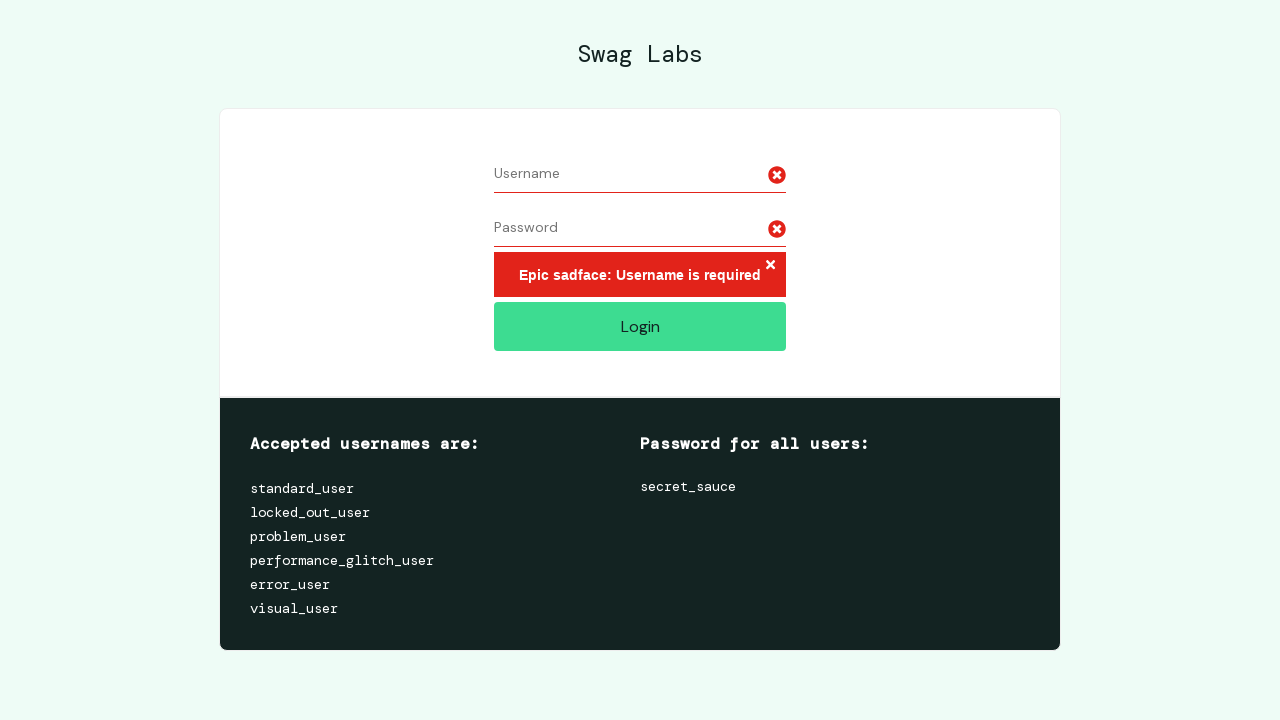